Tests the flight booking flow on BlazeDemo by selecting departure (Mexico City) and destination (London), finding flights, selecting the flight with the lowest price, and verifying that the total cost is displayed in a valid price format.

Starting URL: https://blazedemo.com/

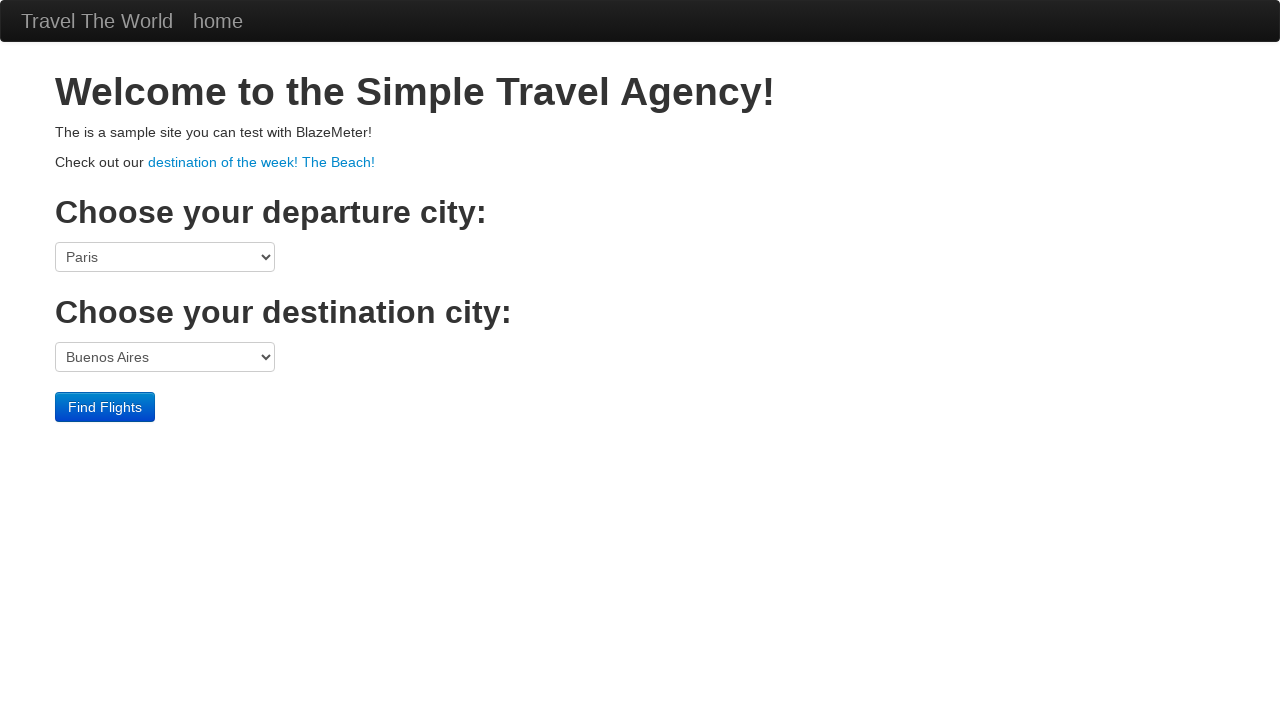

Selected Mexico City as departure city from dropdown on select[name='fromPort']
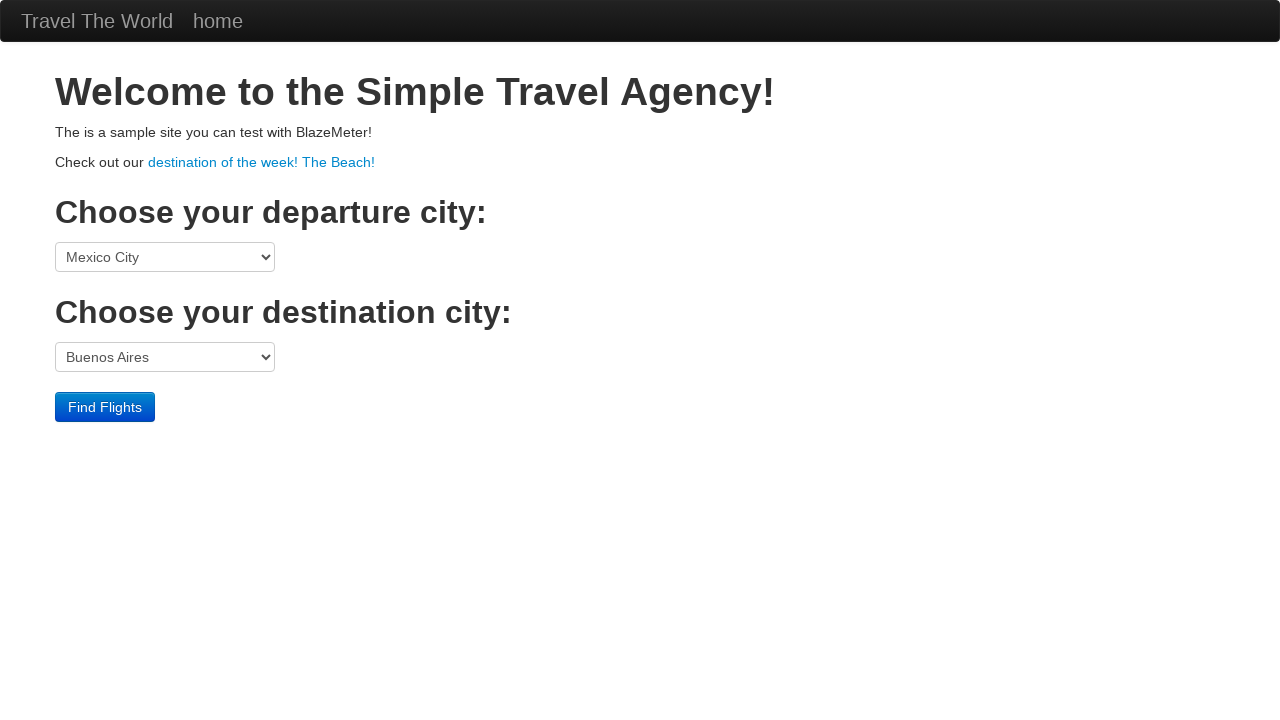

Selected London as destination city from dropdown on select[name='toPort']
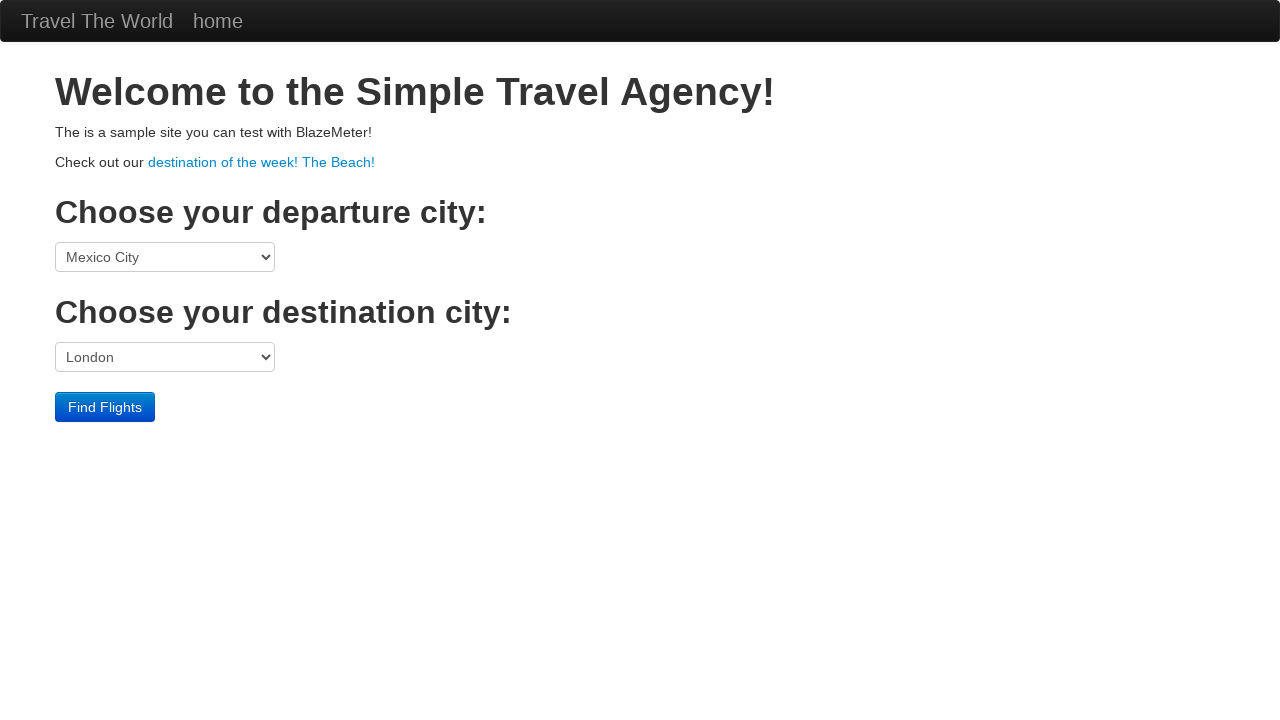

Clicked Find Flights button at (105, 407) on input[type='submit']
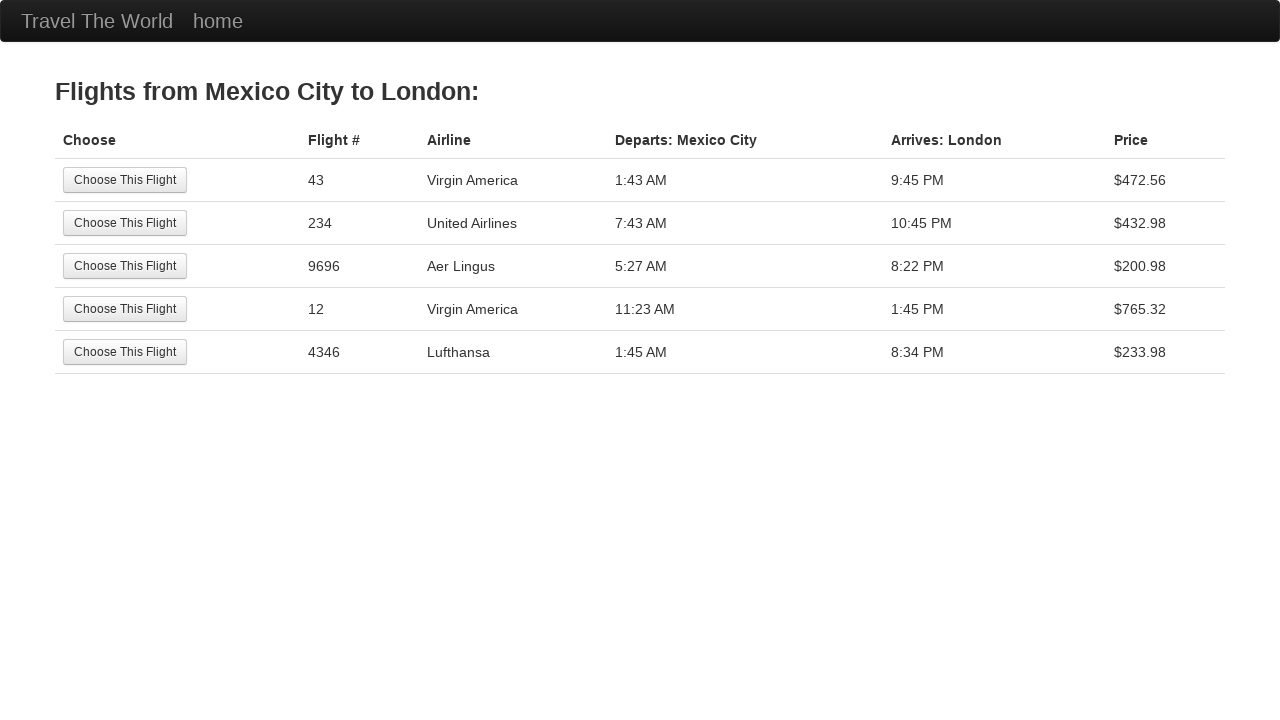

Flight list loaded successfully
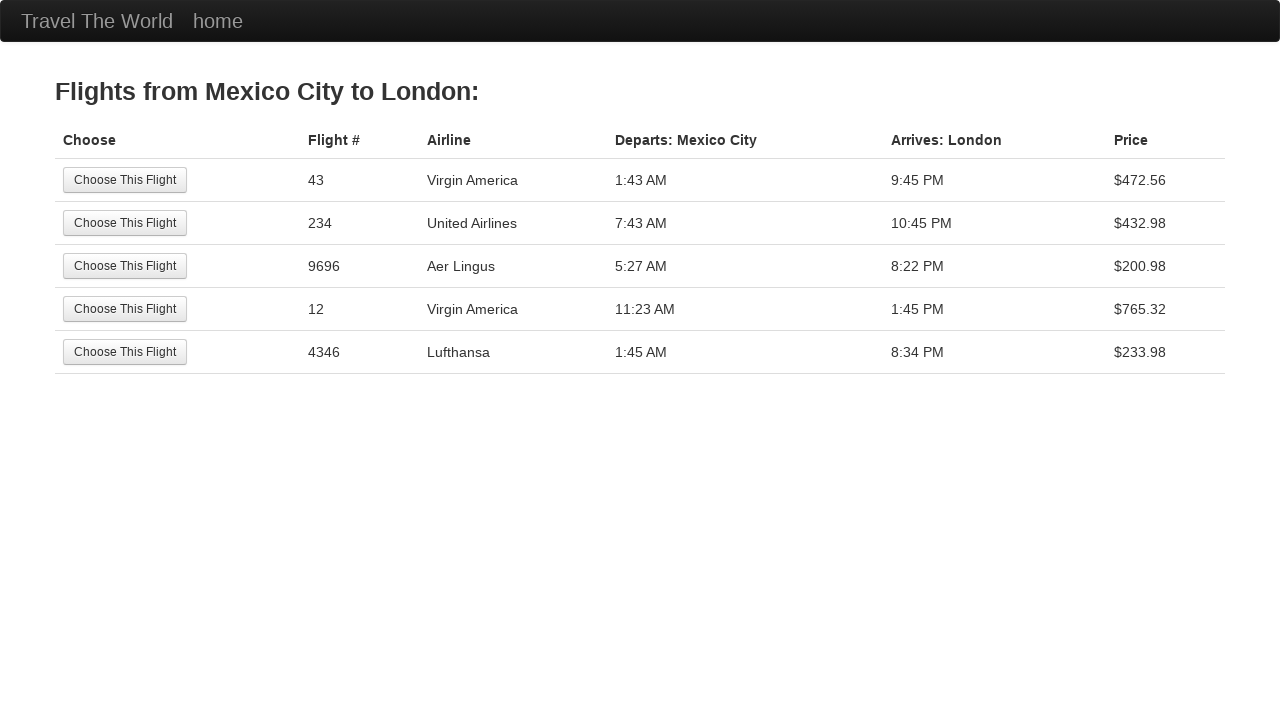

Retrieved all flight price elements and booking buttons
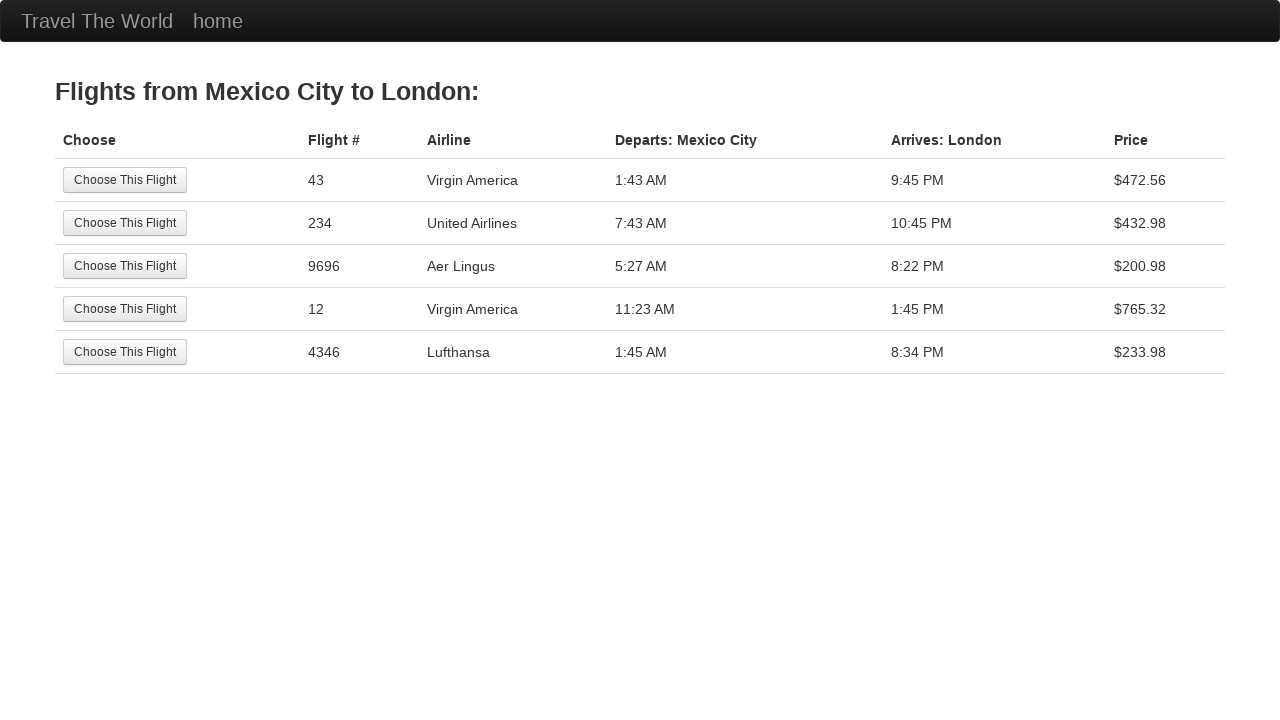

Identified lowest price flight: $200.98
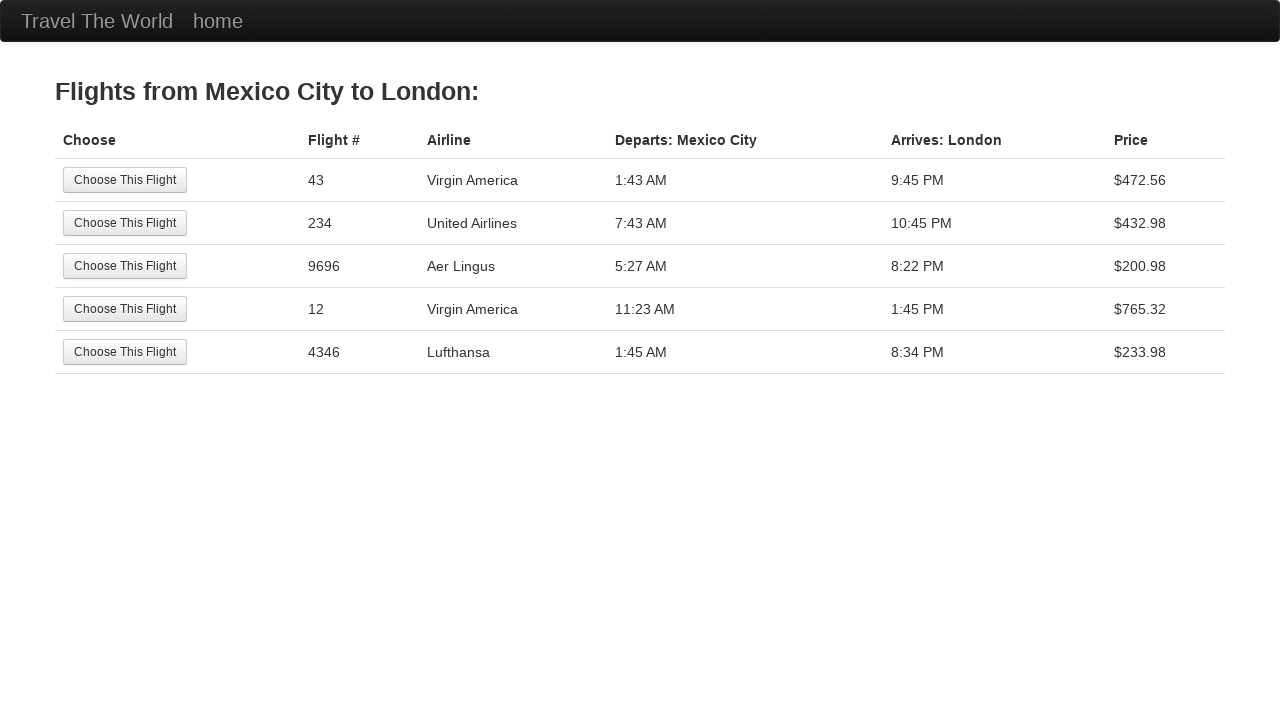

Clicked the button to select the lowest price flight at (125, 266) on input.btn.btn-small >> nth=2
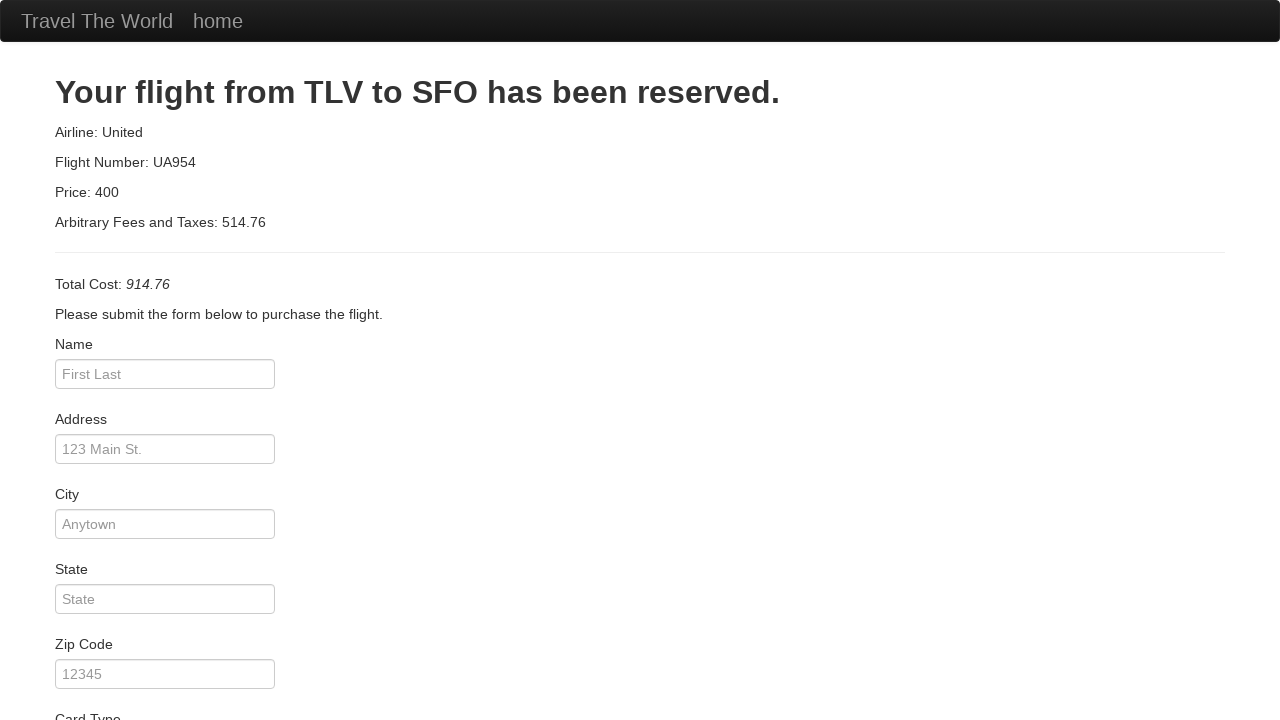

Purchase page loaded with Total Cost element visible
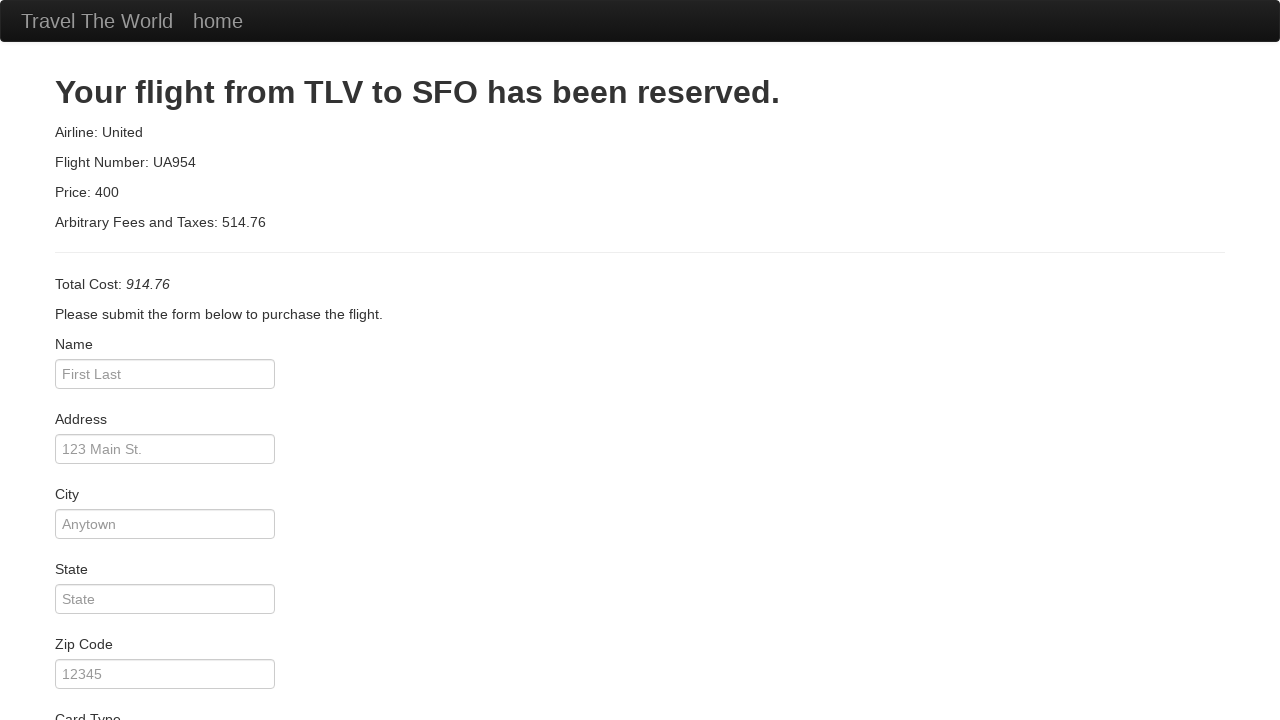

Retrieved total cost element: Total Cost: 914.76 
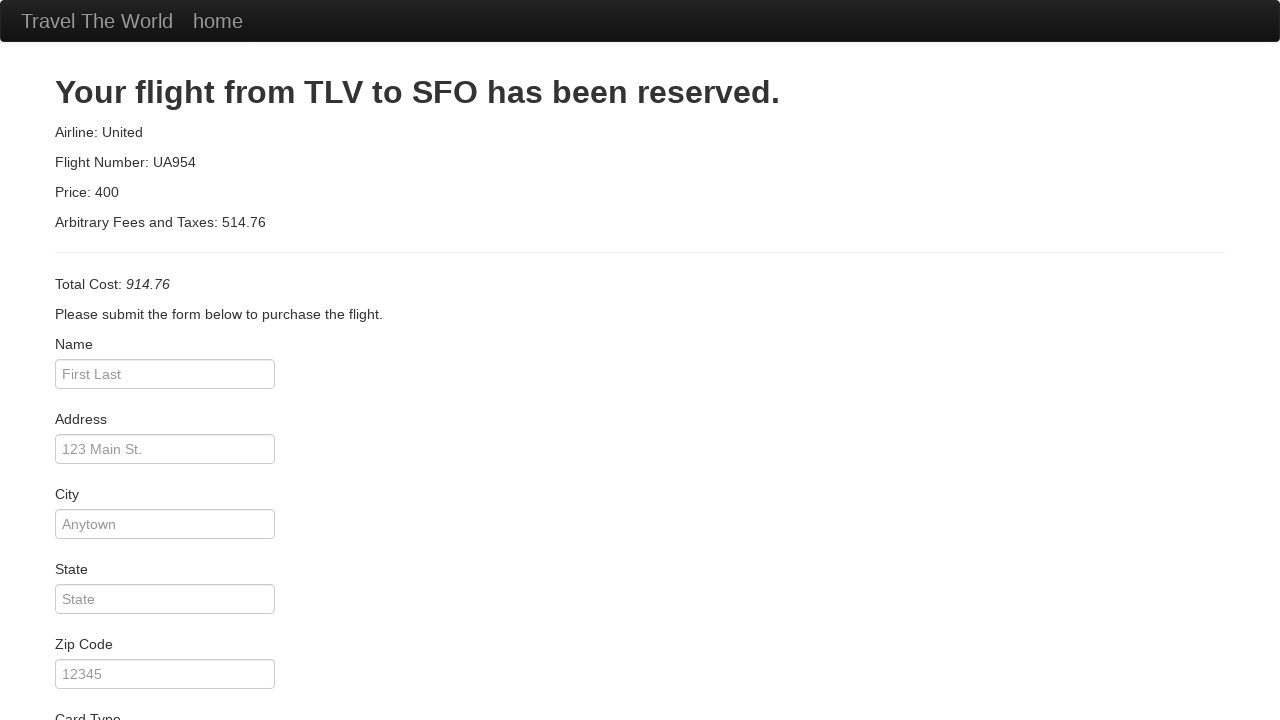

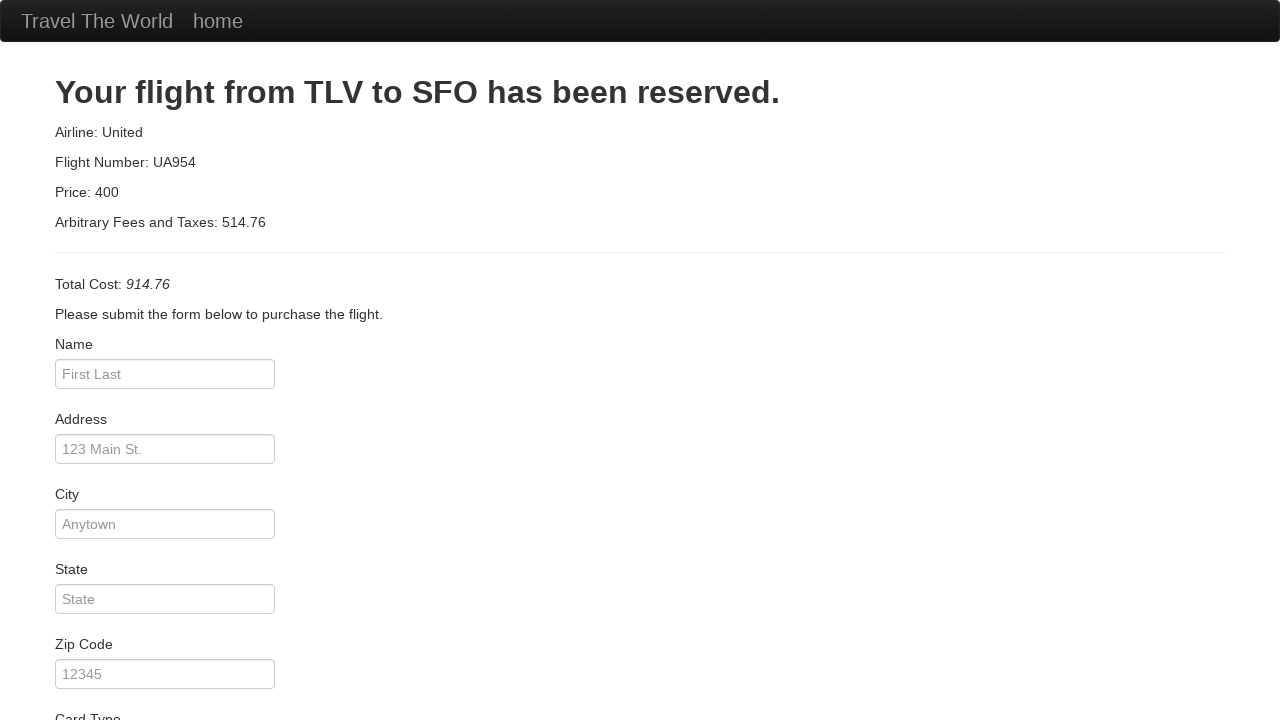